Tests that appropriate "No results found" message is displayed when invalid search input is entered in source and destination fields

Starting URL: https://super-agent-webapp-dev.herokuapp.com/

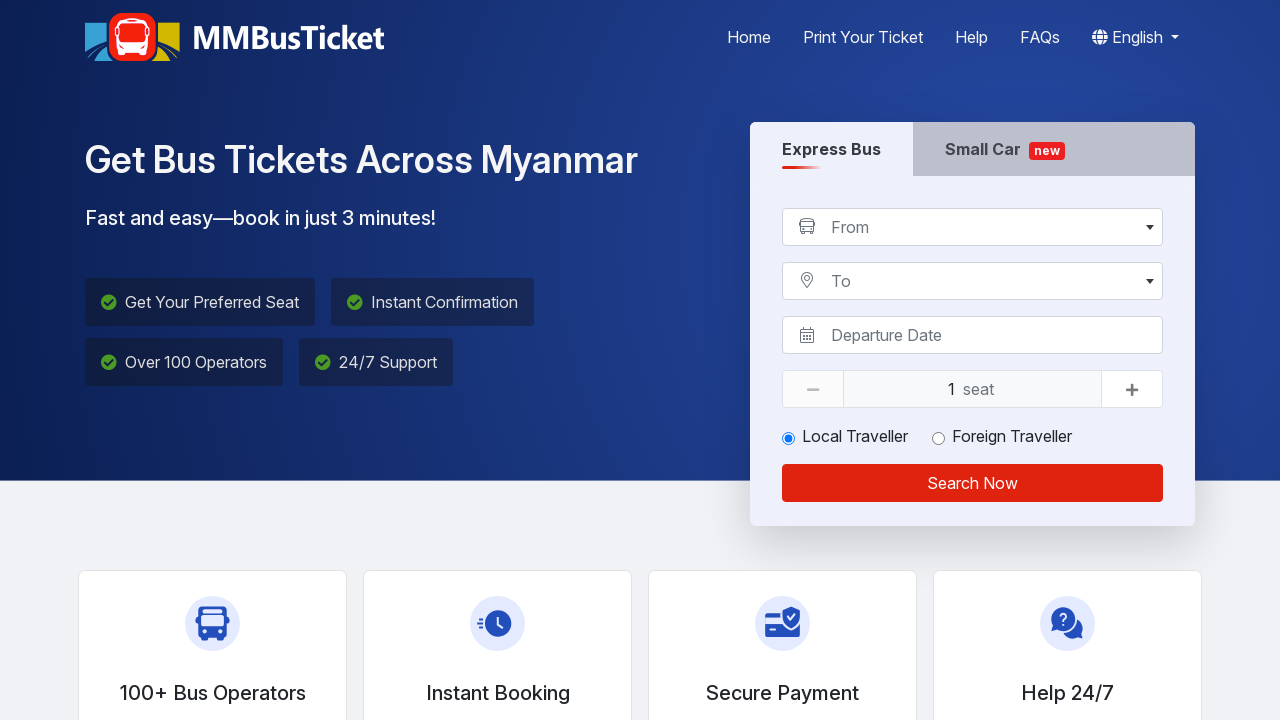

Clicked 'From' field to open dropdown at (972, 227) on xpath=//span[@title='From']
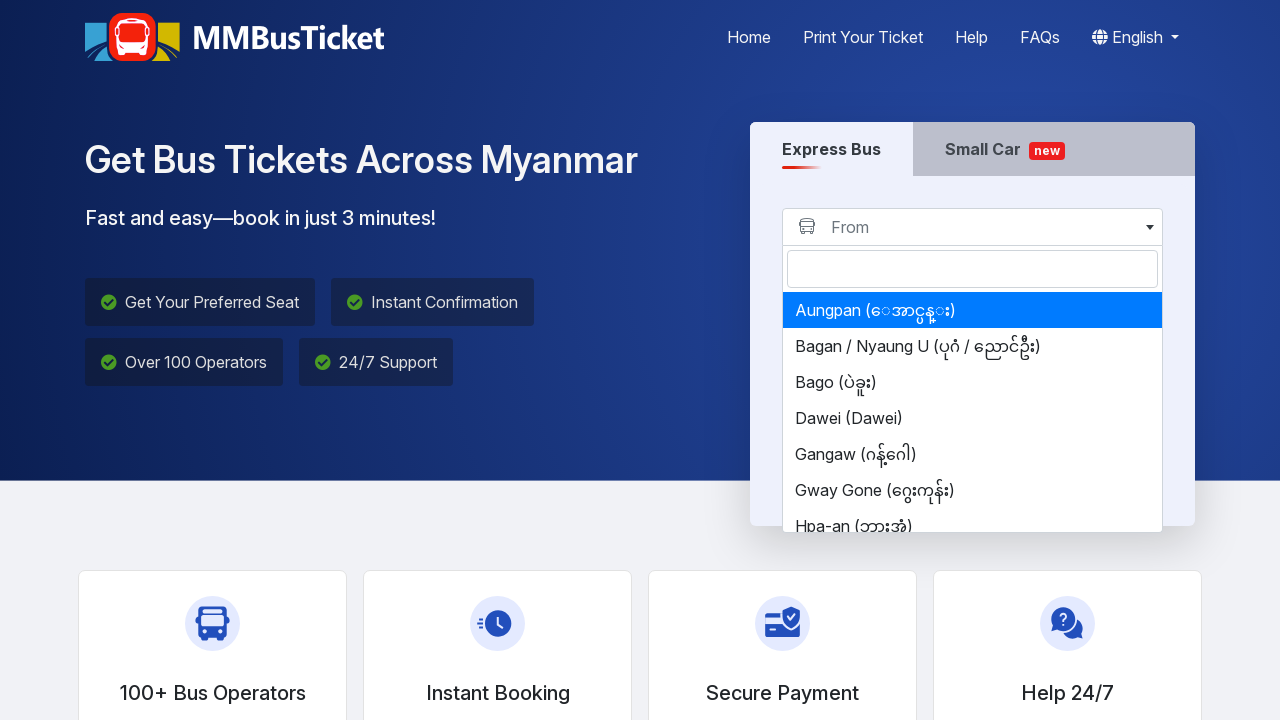

Filled 'From' field with invalid input 'Yannn' on //input[@role='searchbox']
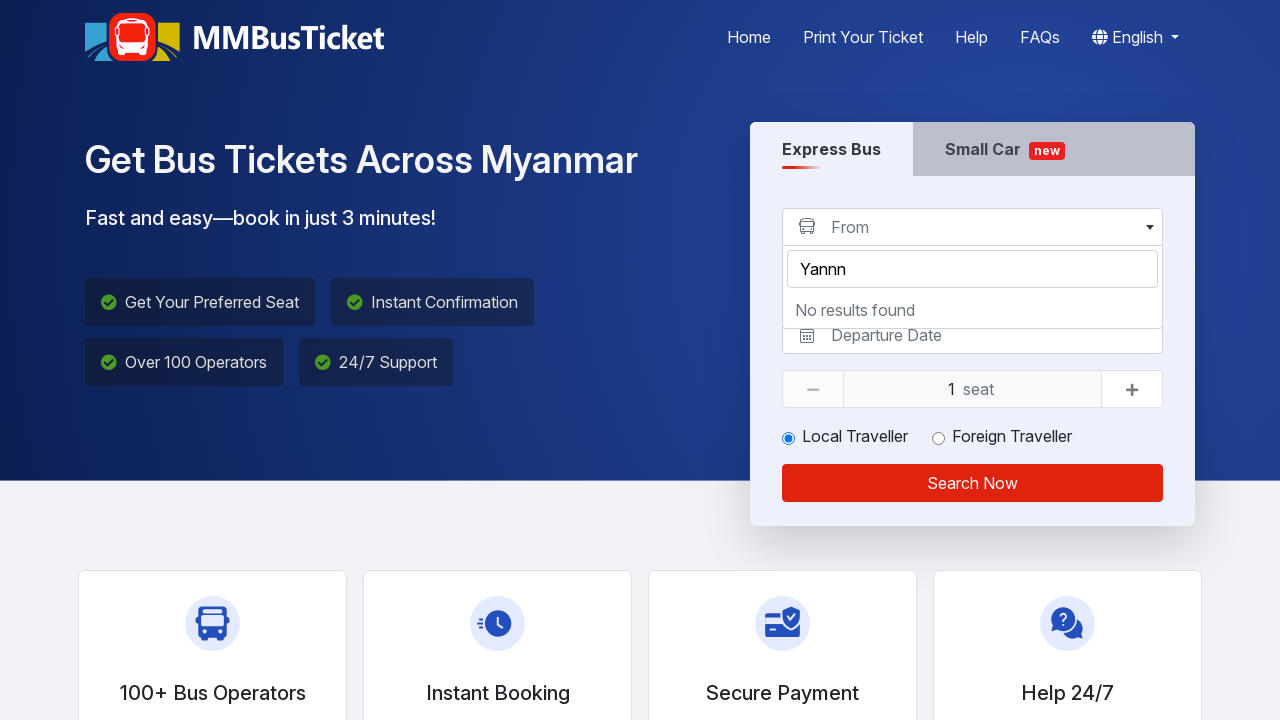

Waited for search results dropdown to appear in 'From' field
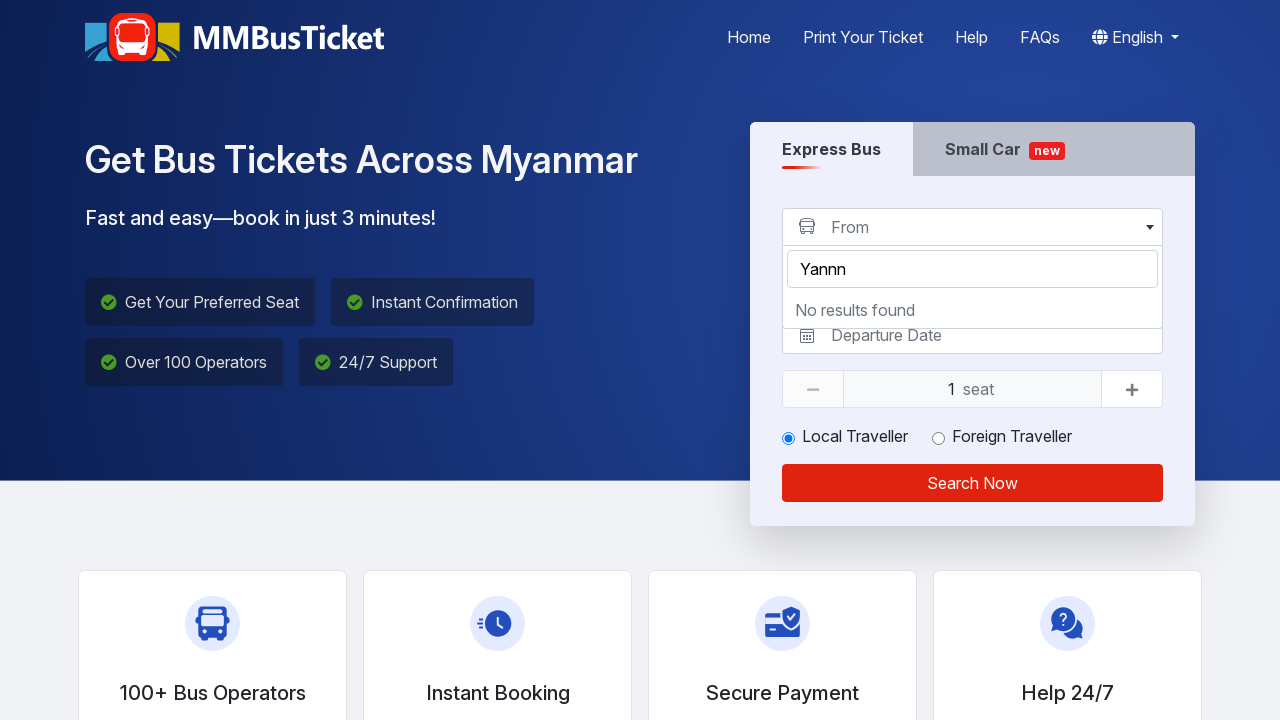

Retrieved text content from 'From' field search results
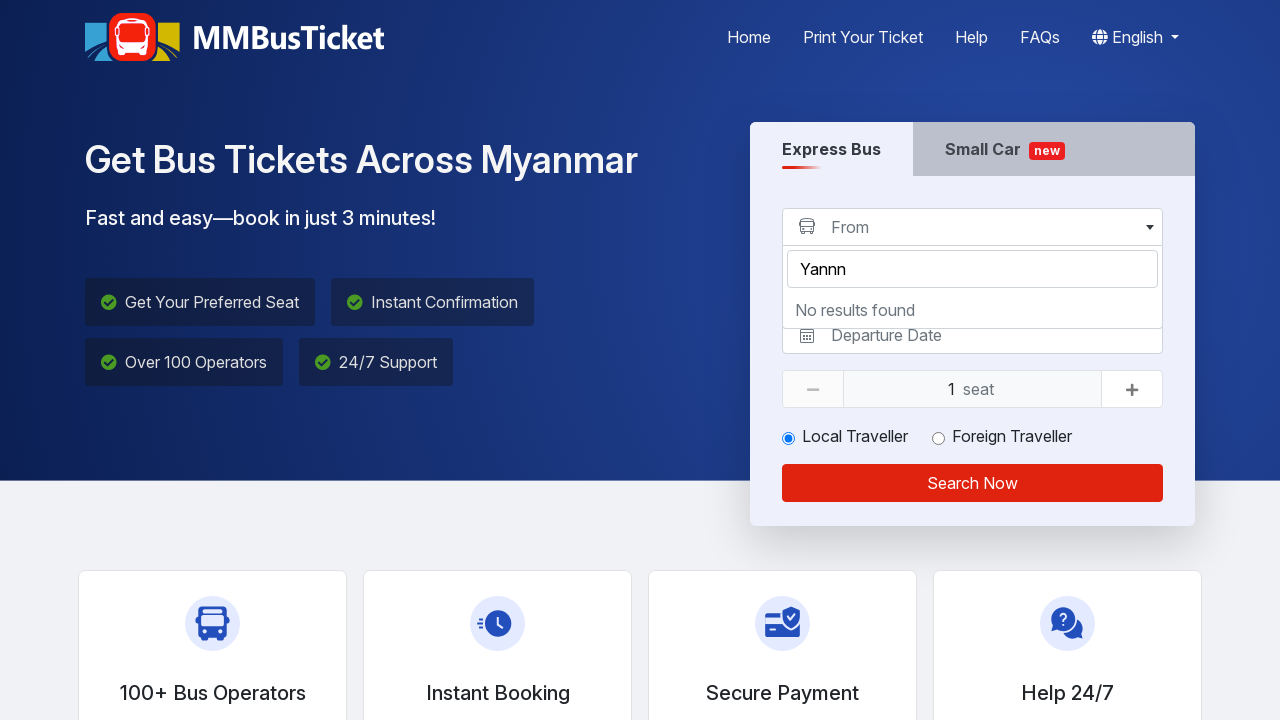

Verified 'No results found' message displayed for invalid 'From' input
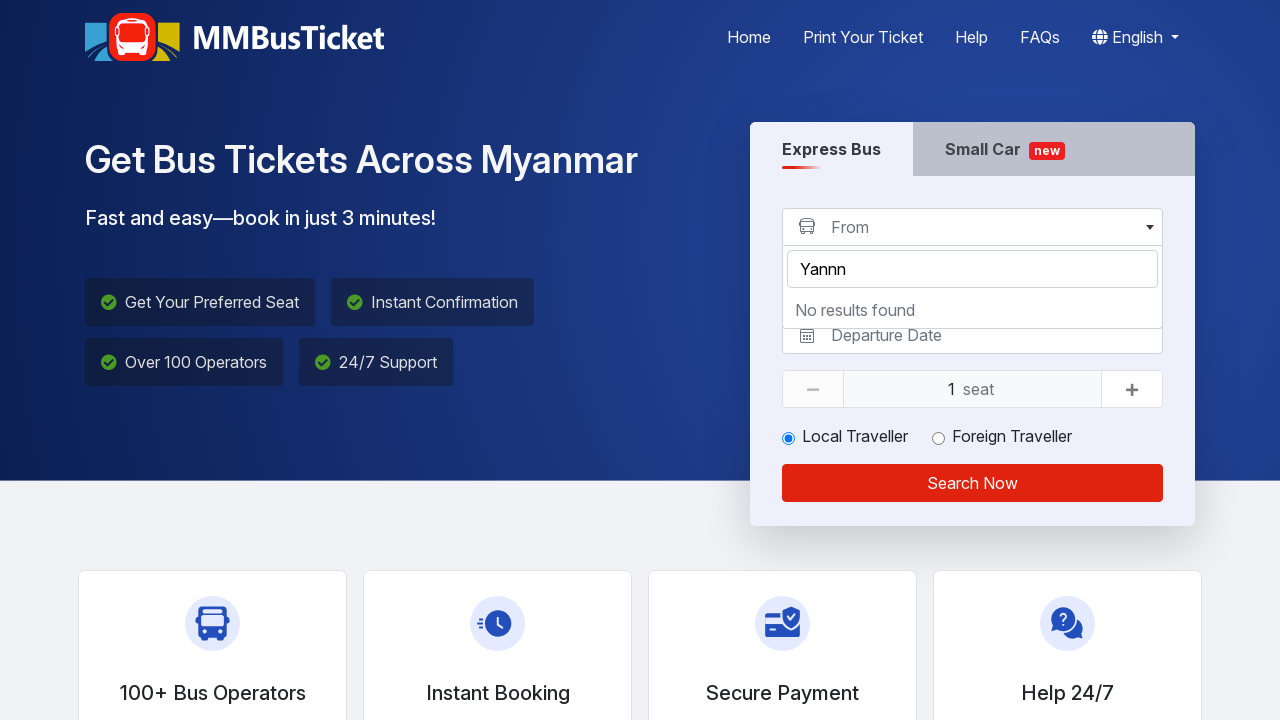

Clicked 'From' field to close dropdown at (972, 227) on xpath=//span[@title='From']
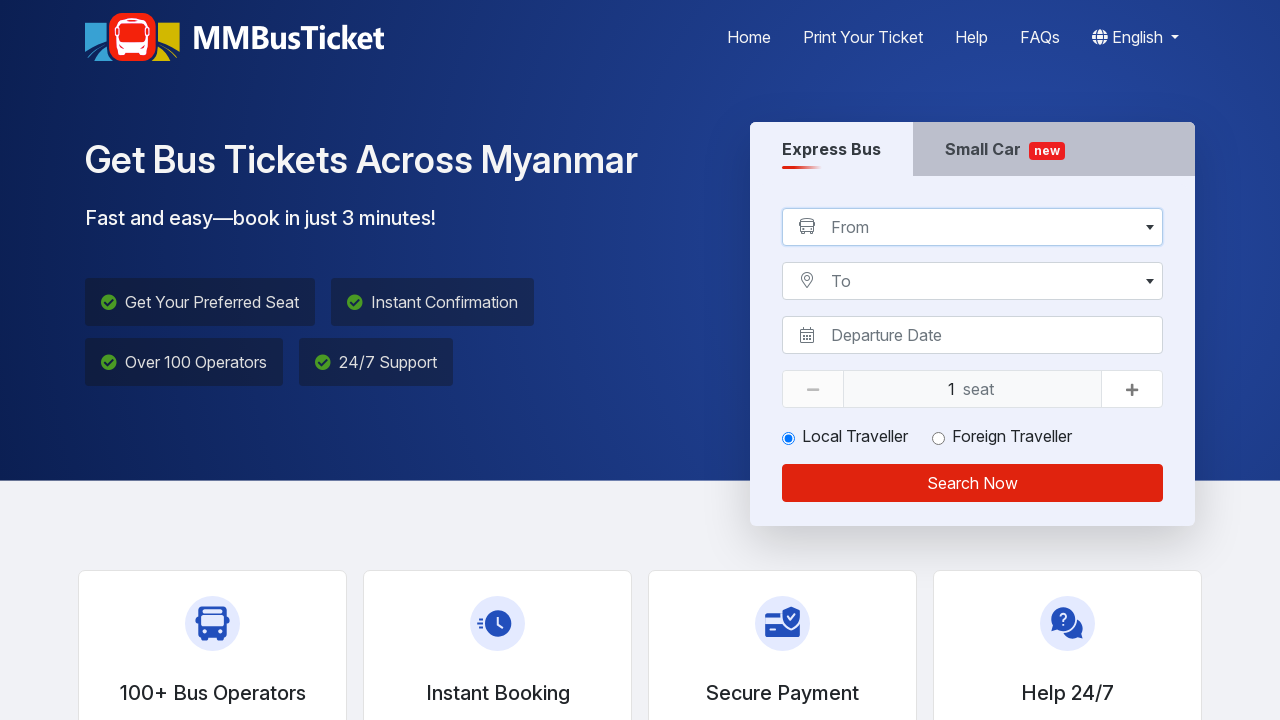

Clicked 'To' field to open dropdown at (972, 281) on xpath=//span[@title='To']
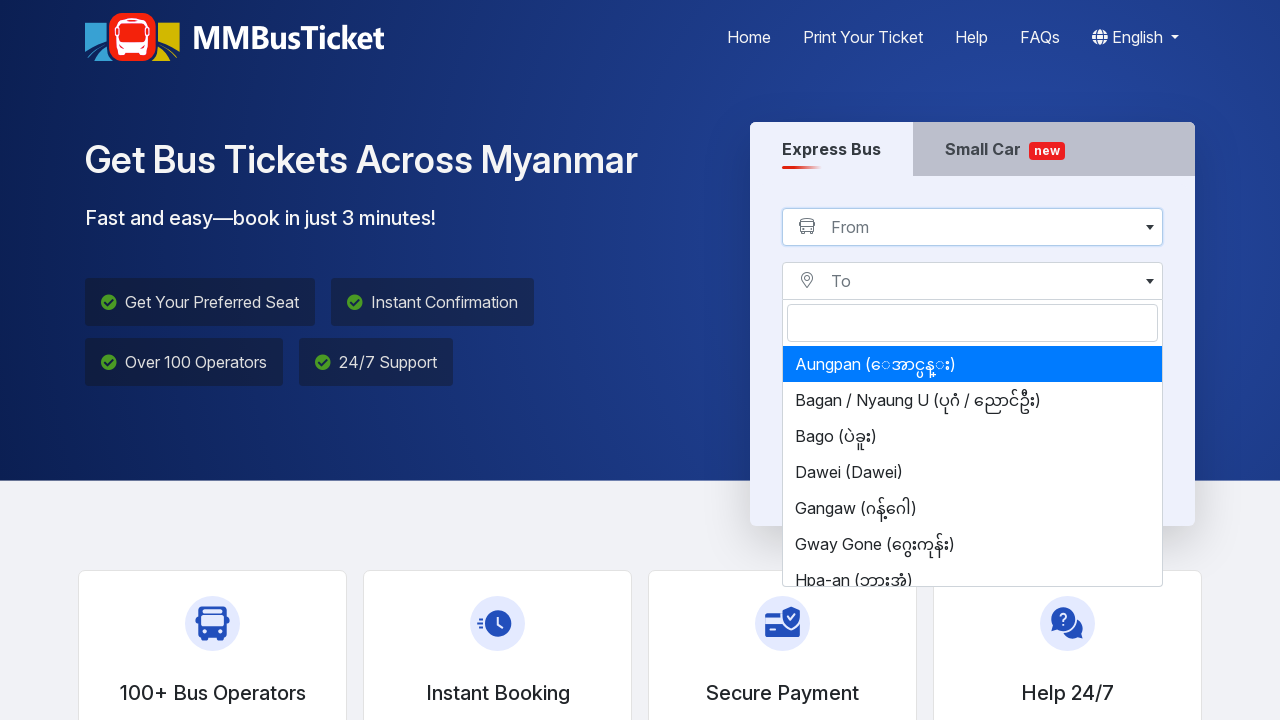

Filled 'To' field with invalid input 'Mannnn' on //input[@role='searchbox']
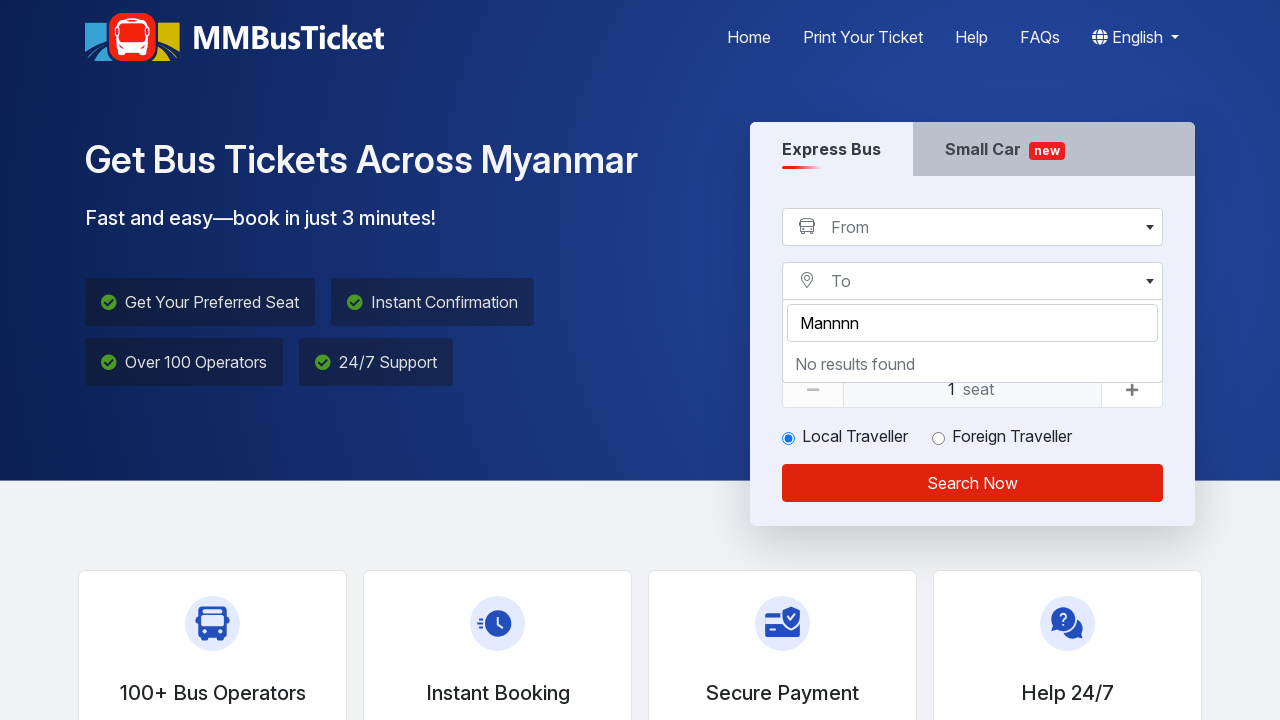

Waited for search results dropdown to appear in 'To' field
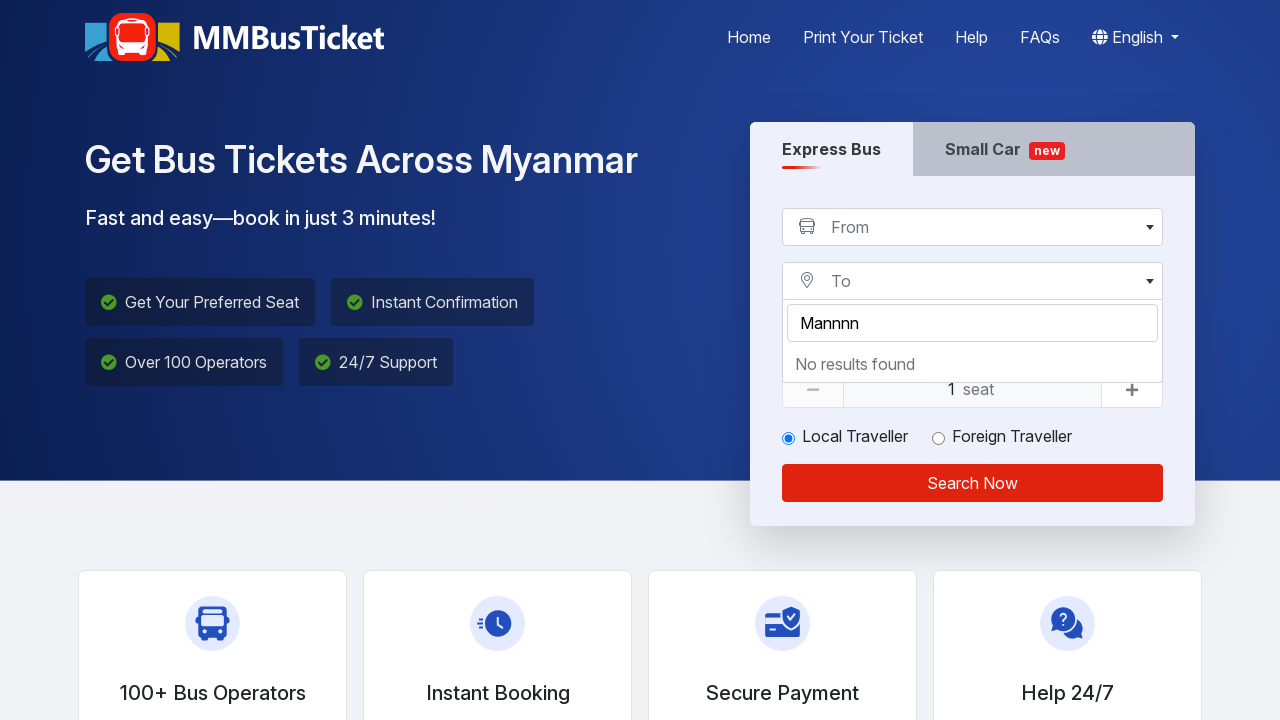

Retrieved text content from 'To' field search results
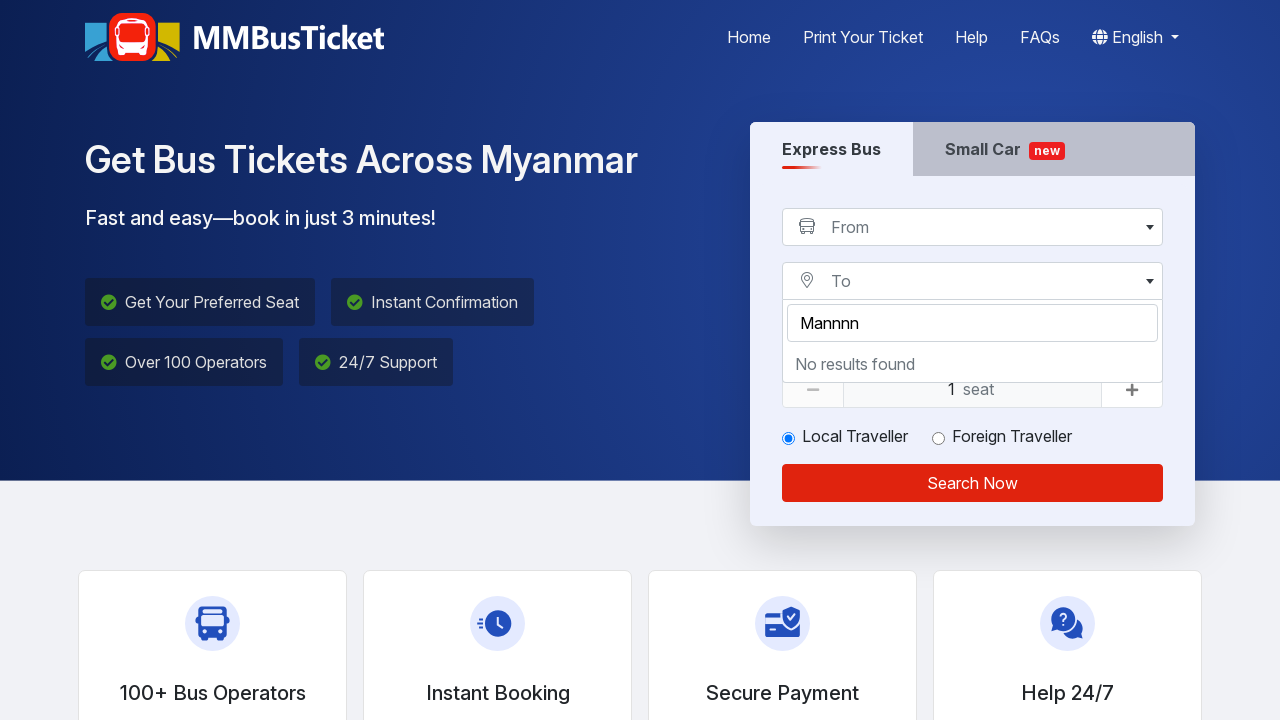

Verified 'No results found' message displayed for invalid 'To' input
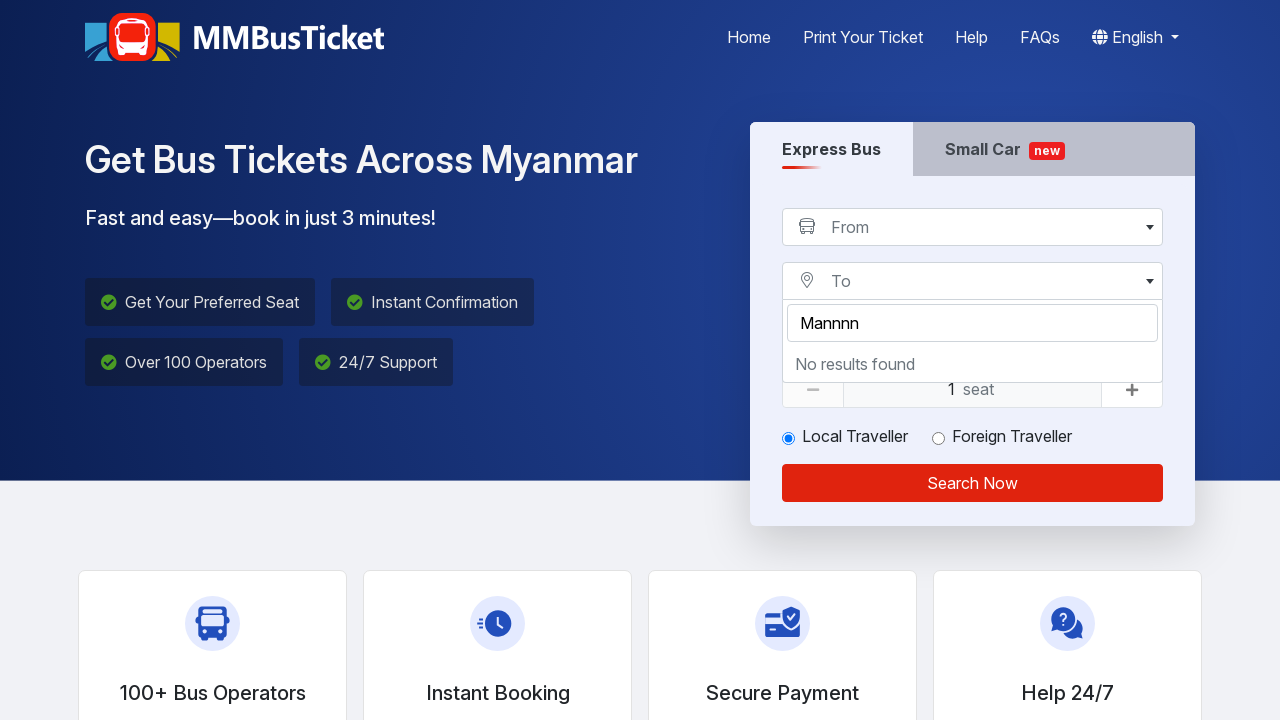

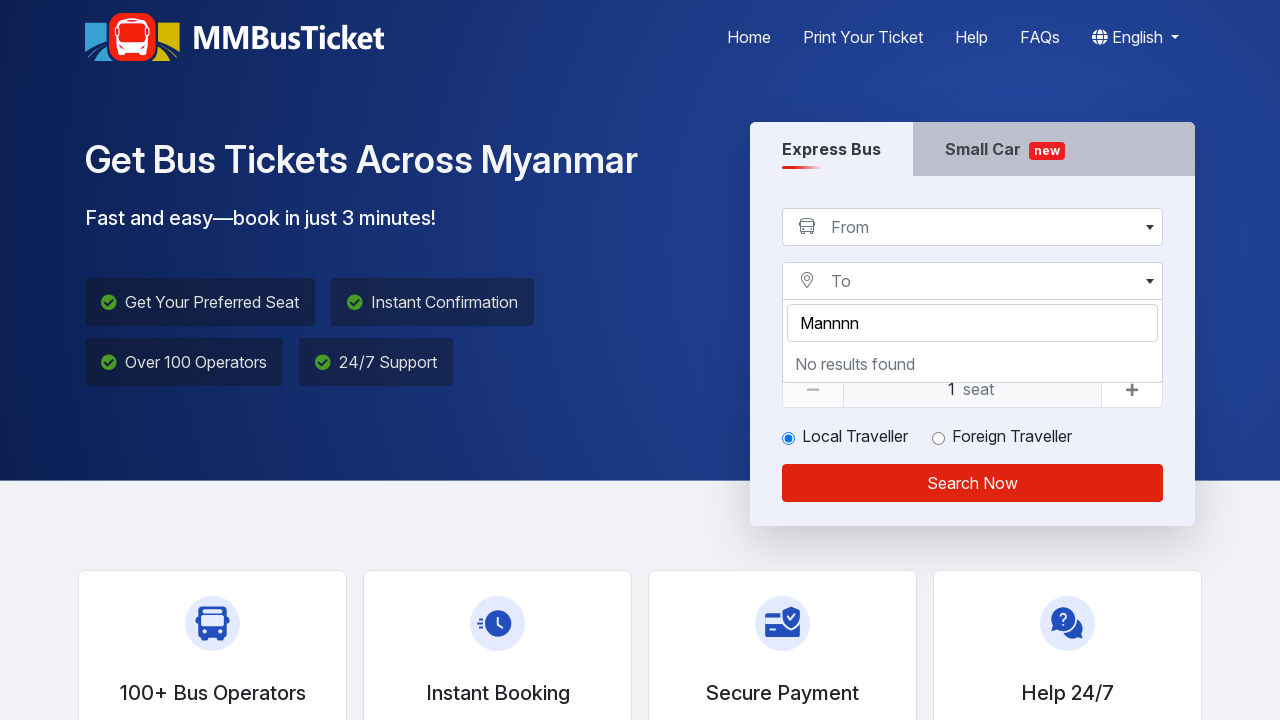